Tests network request mocking by intercepting and modifying URLs, then clicking a button to trigger the mocked request and verifying the result text

Starting URL: https://rahulshettyacademy.com/angularAppdemo/

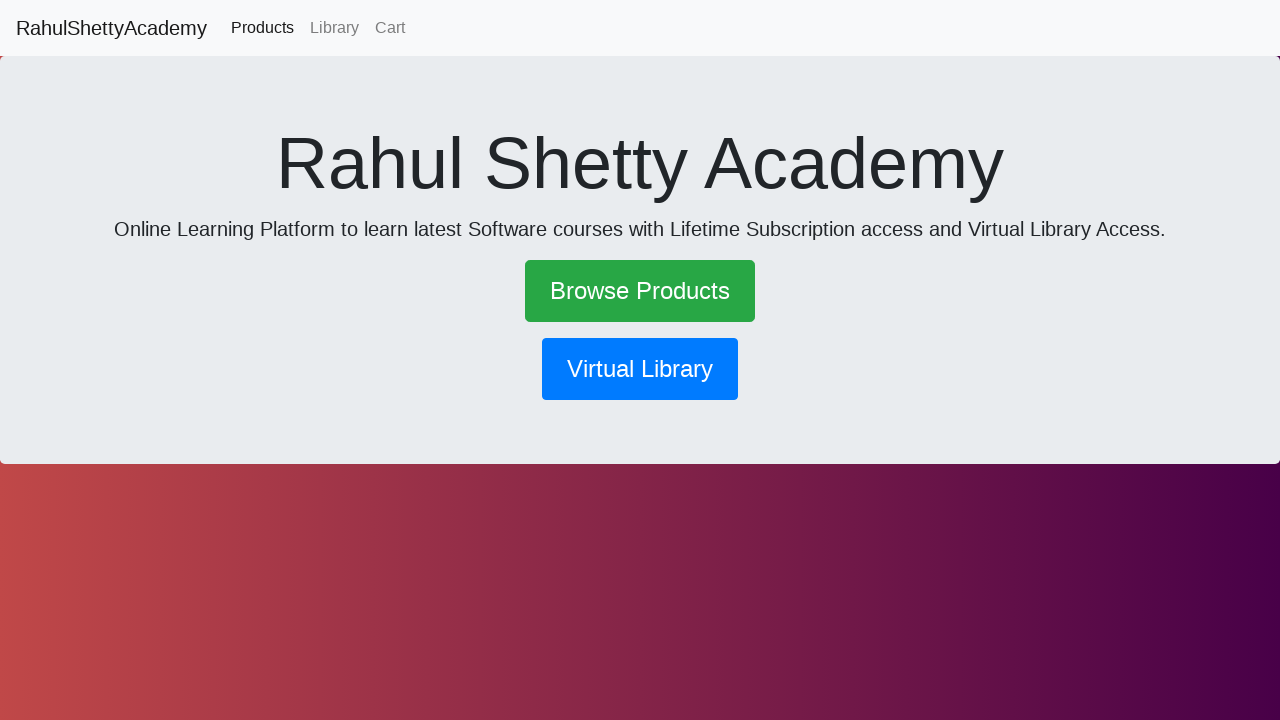

Set up network route handler to mock requests containing 'shetty' and replace with 'BadGuy'
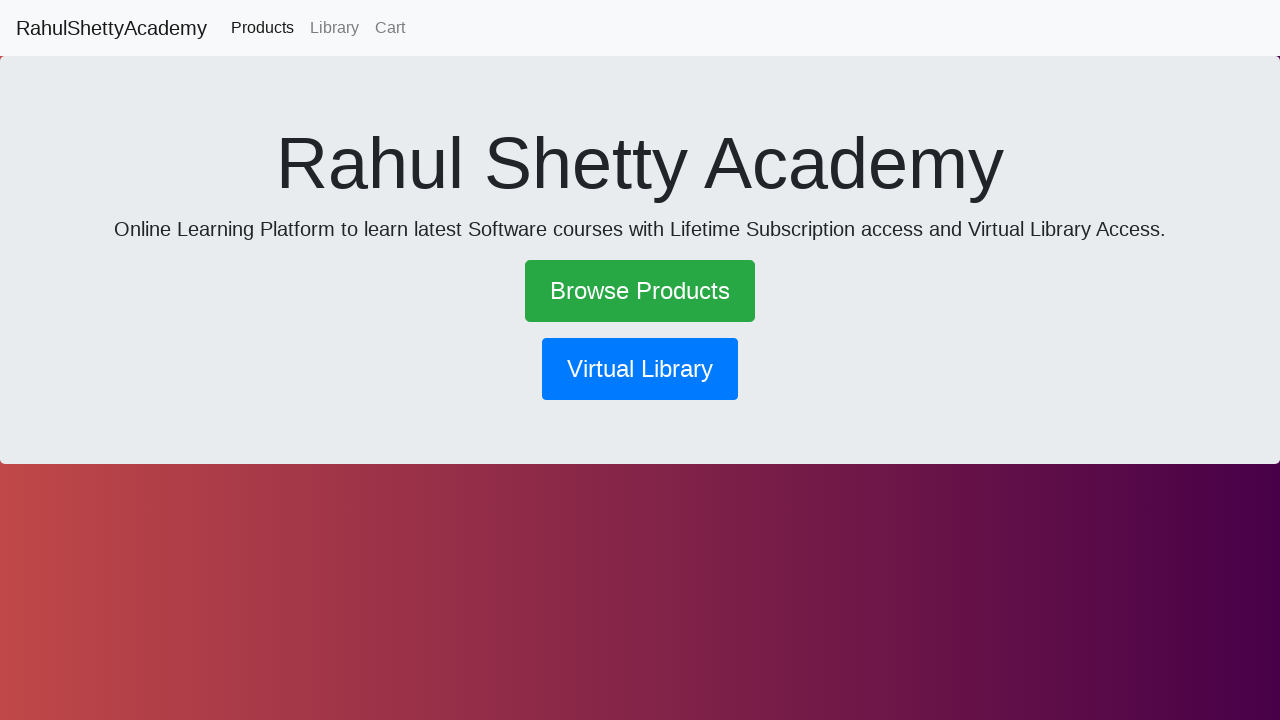

Clicked primary button to trigger mocked network request at (640, 369) on button.btn.btn-primary
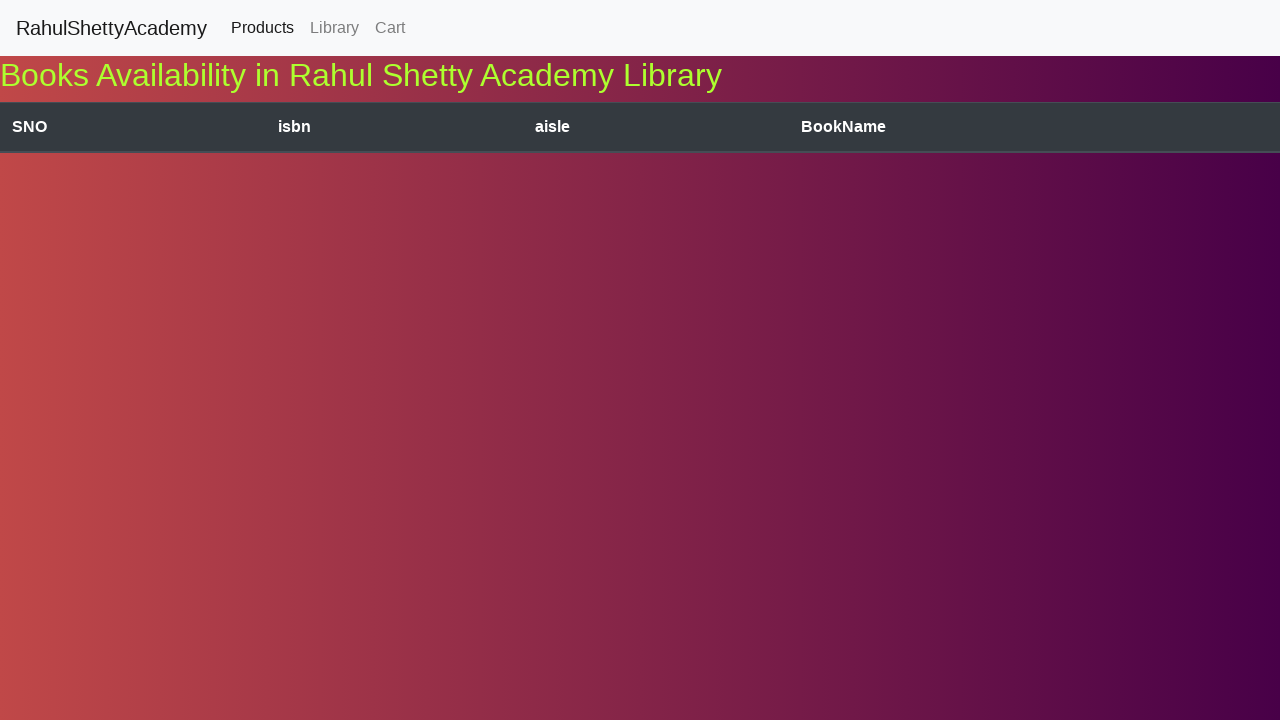

Waited for response text to appear in paragraph element
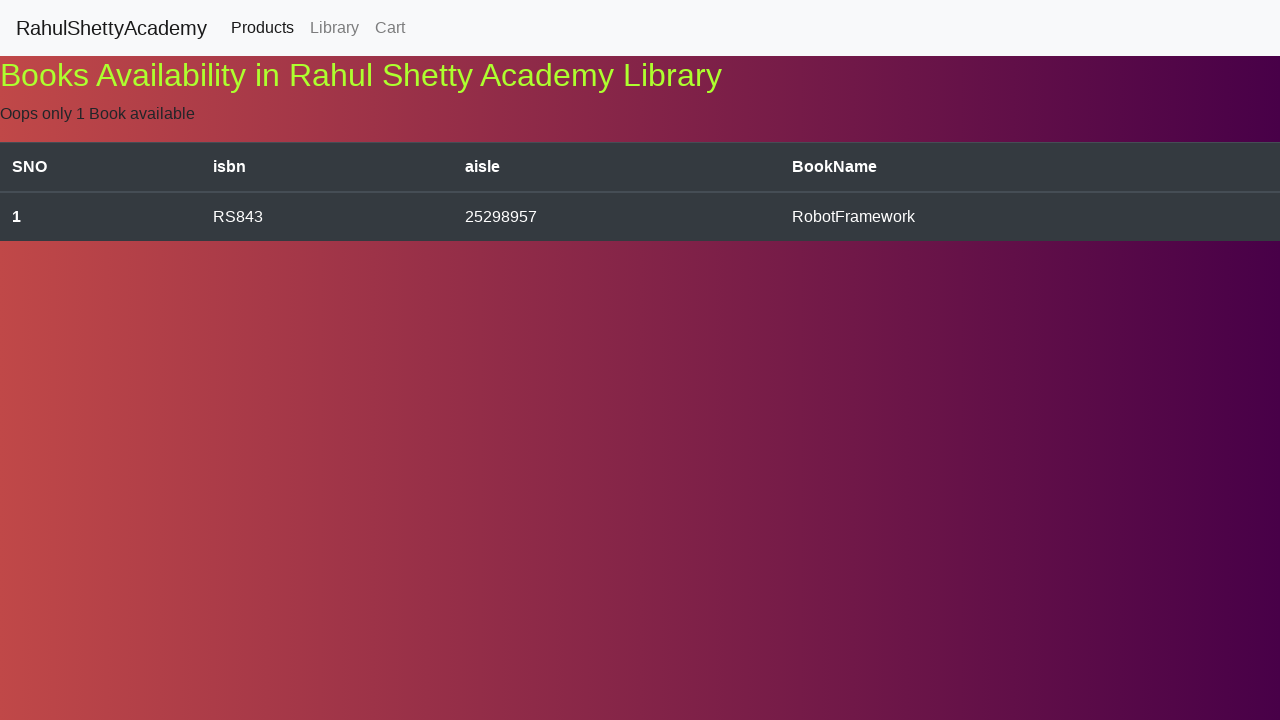

Retrieved text content from response element for verification
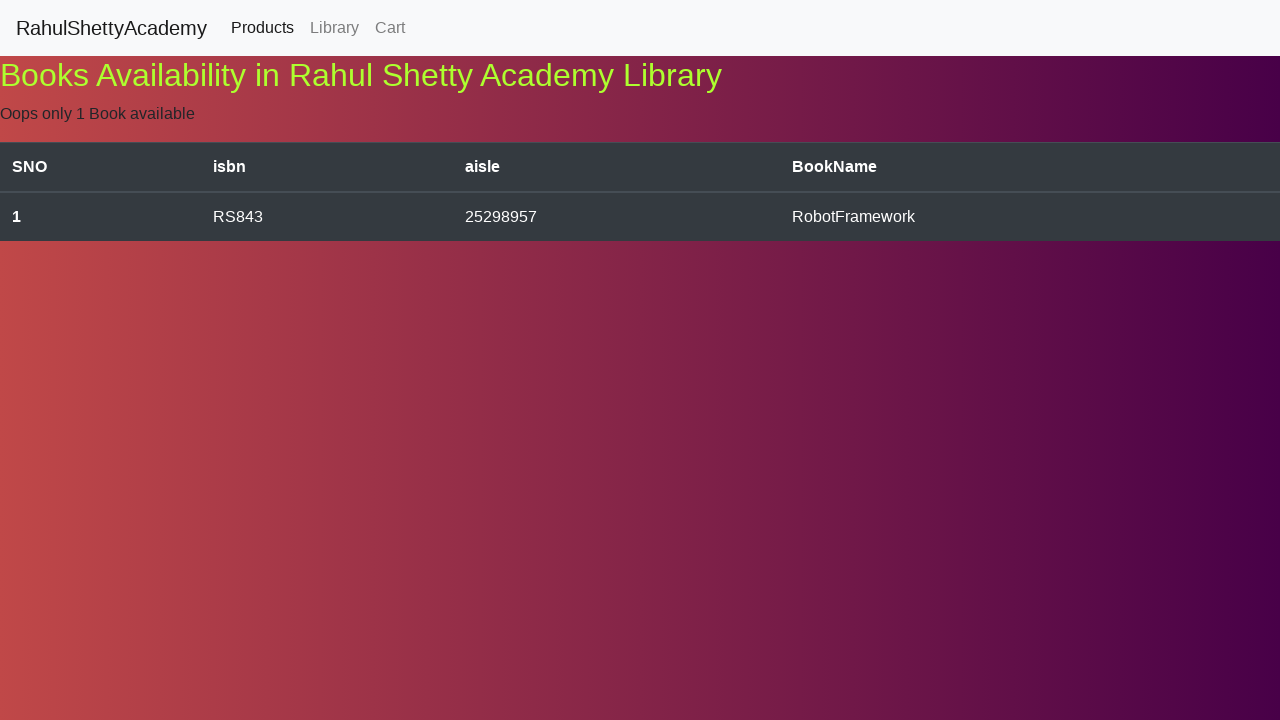

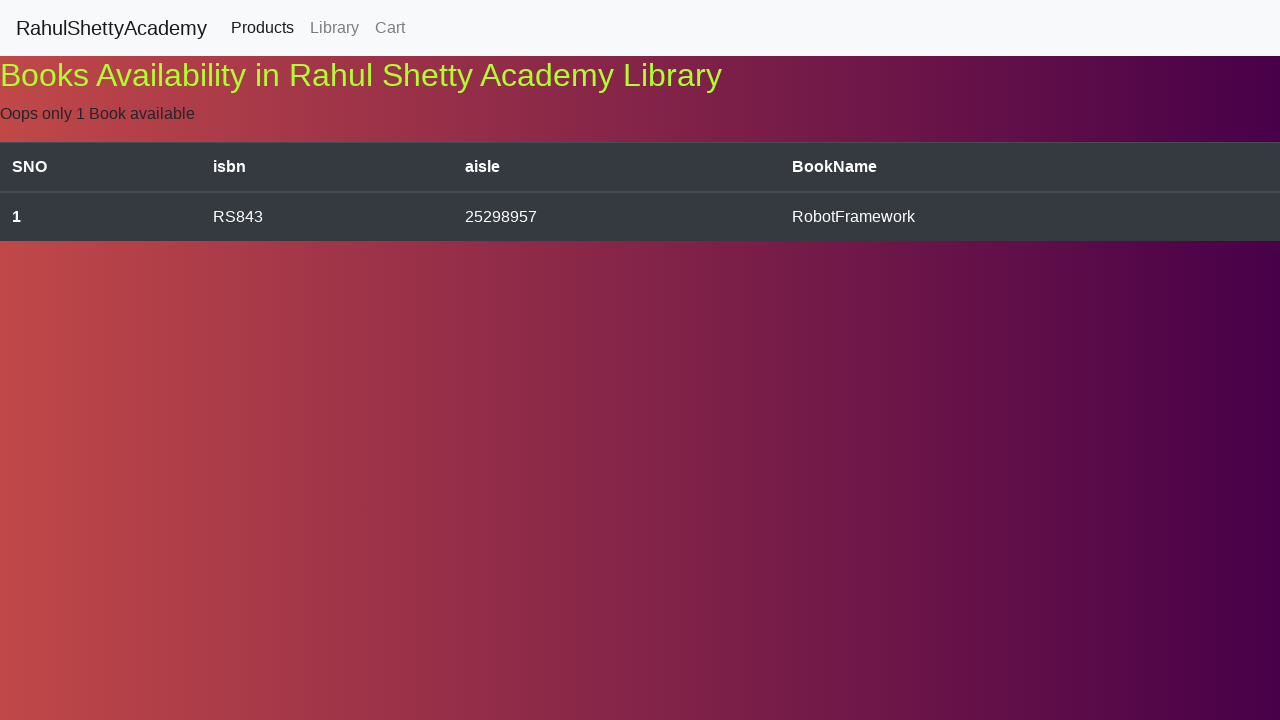